Tests infinite scroll functionality on Reebok's men's sale footwear page by scrolling to the bottom repeatedly until all products are loaded.

Starting URL: https://reebok.abfrl.in/c/men-sale-footwear

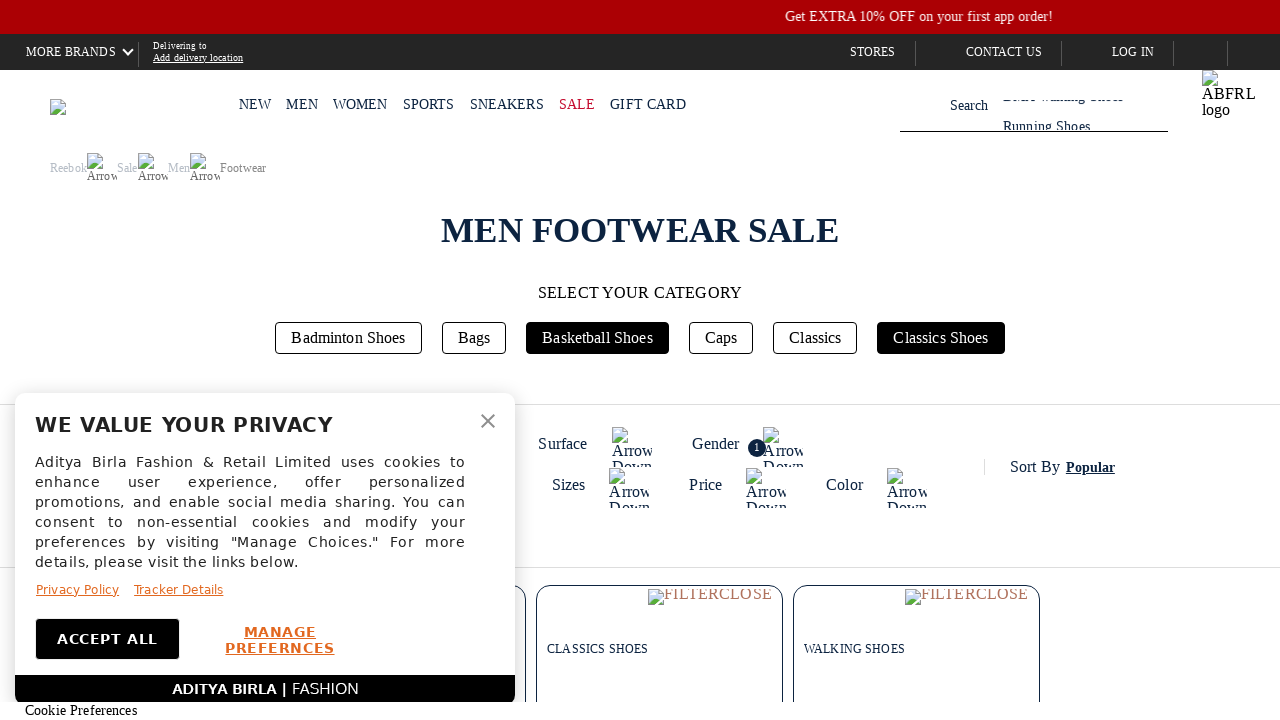

Waited for initial page to load with networkidle state
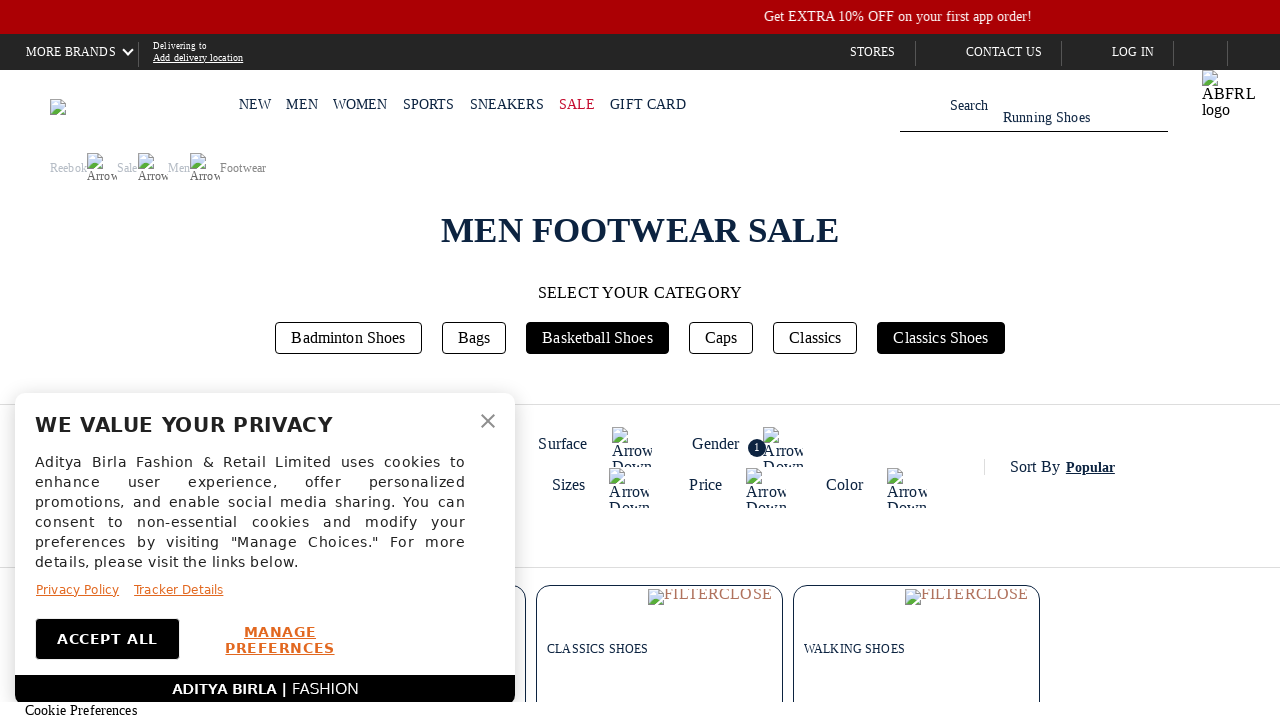

Retrieved initial scroll height of the page
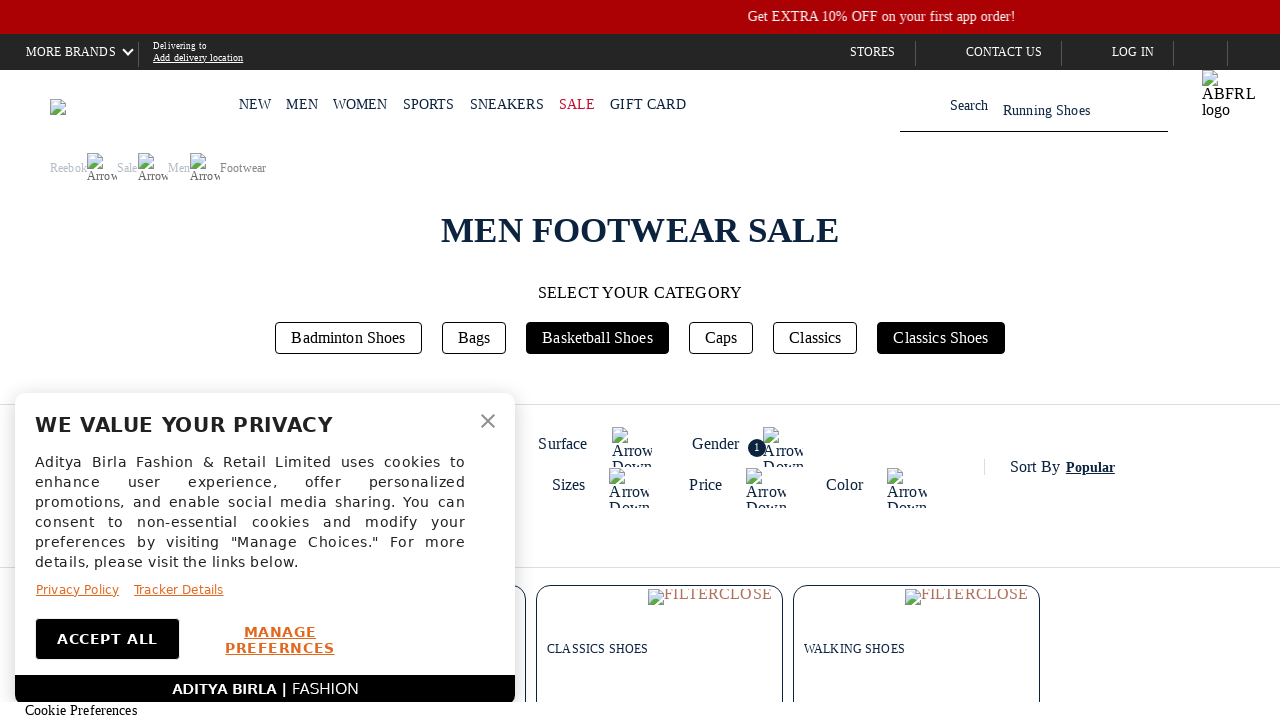

Scrolled to bottom of page to trigger infinite scroll
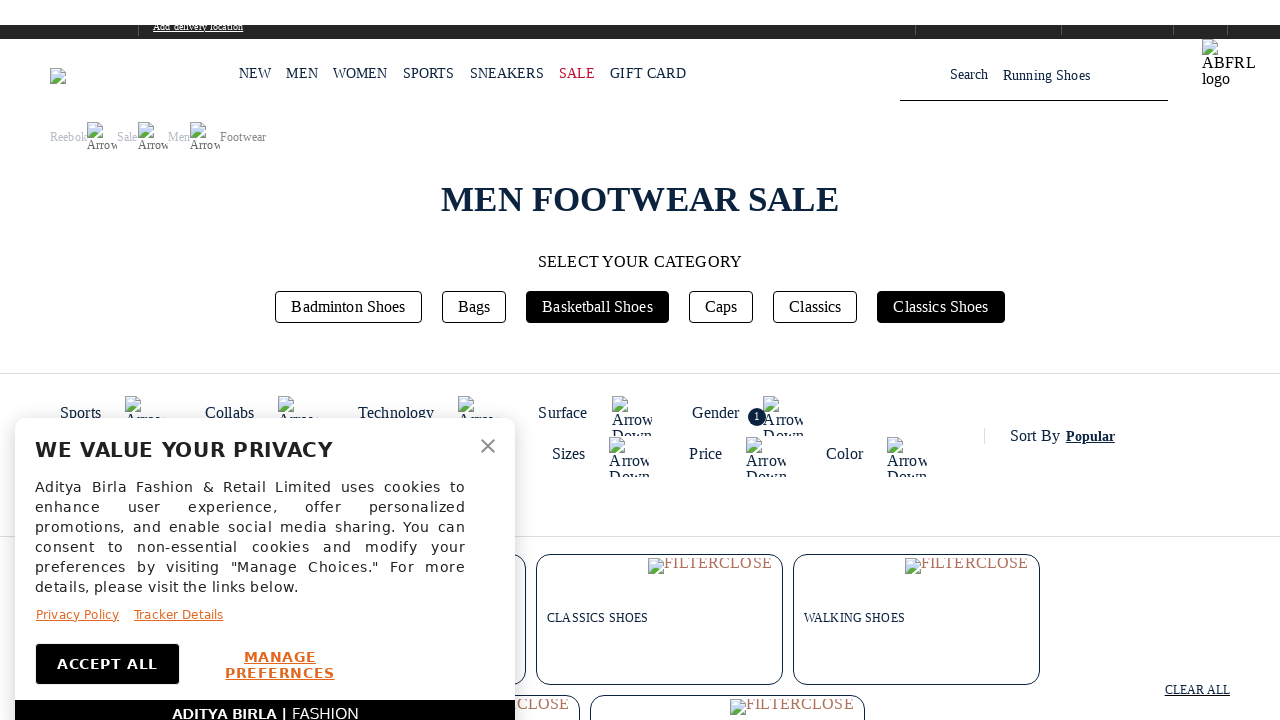

Waited 3 seconds for new products to load
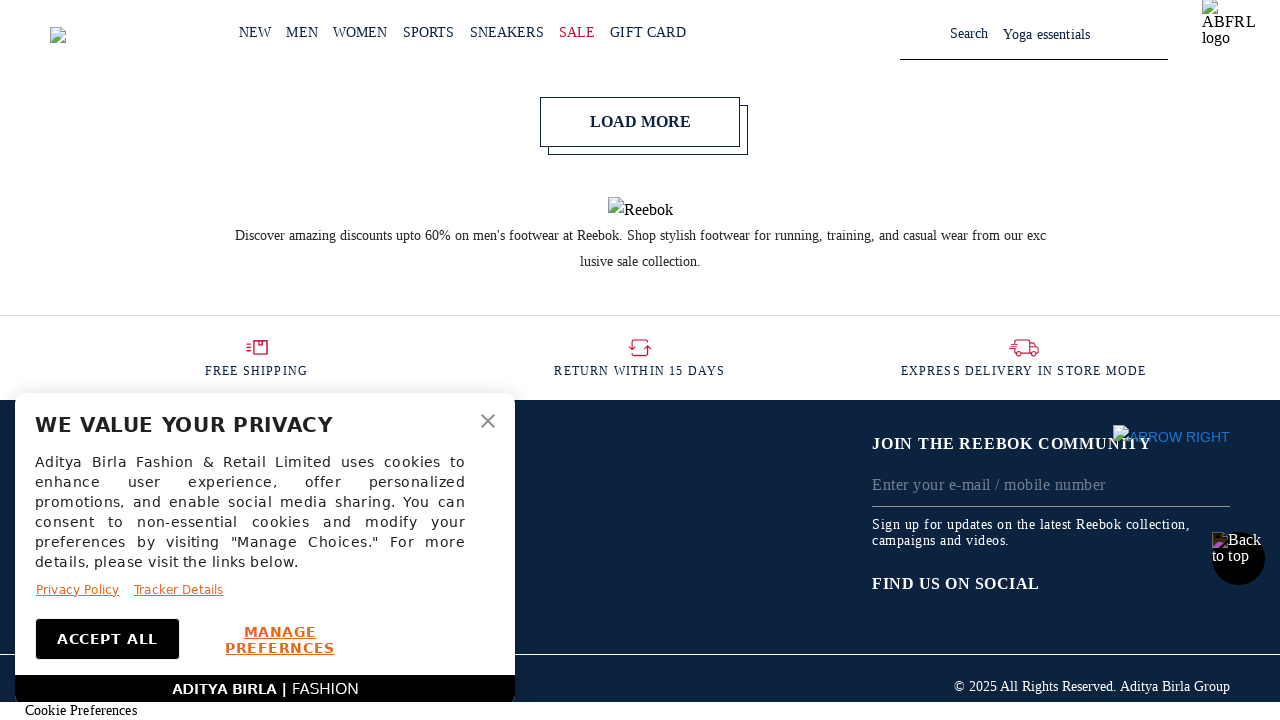

Retrieved updated scroll height to check if more products loaded
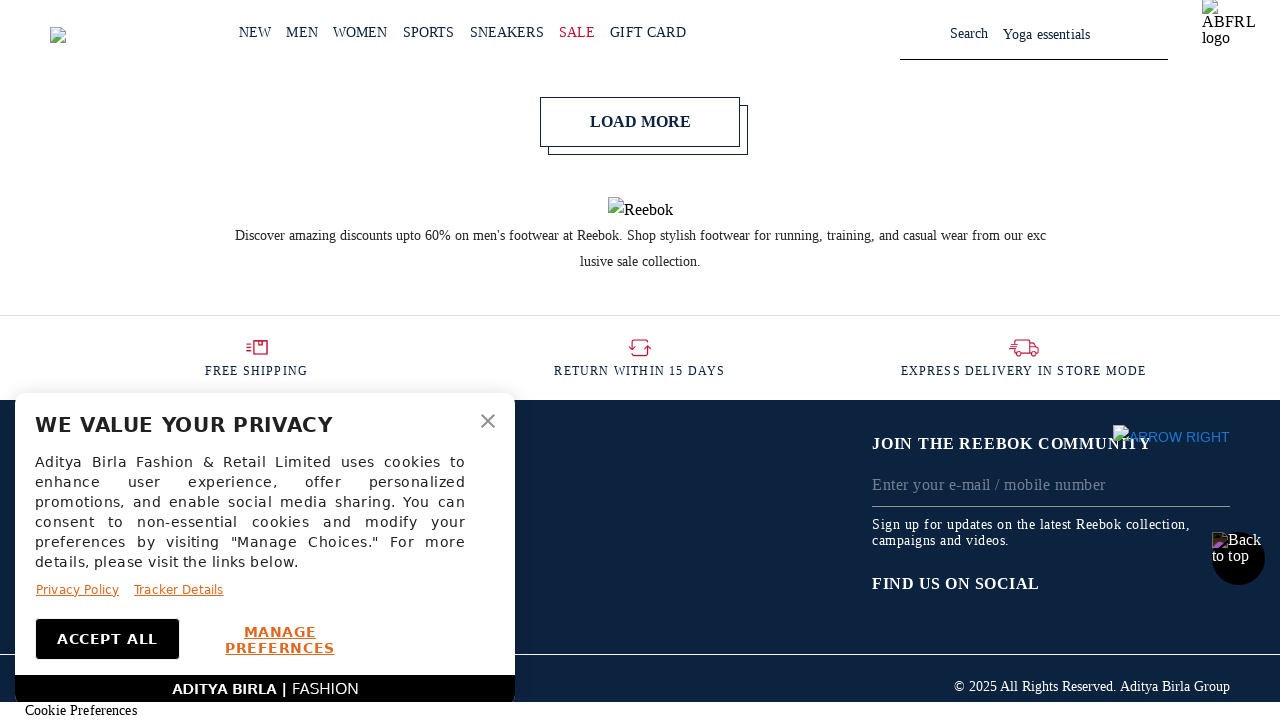

Scrolled to bottom of page to trigger infinite scroll
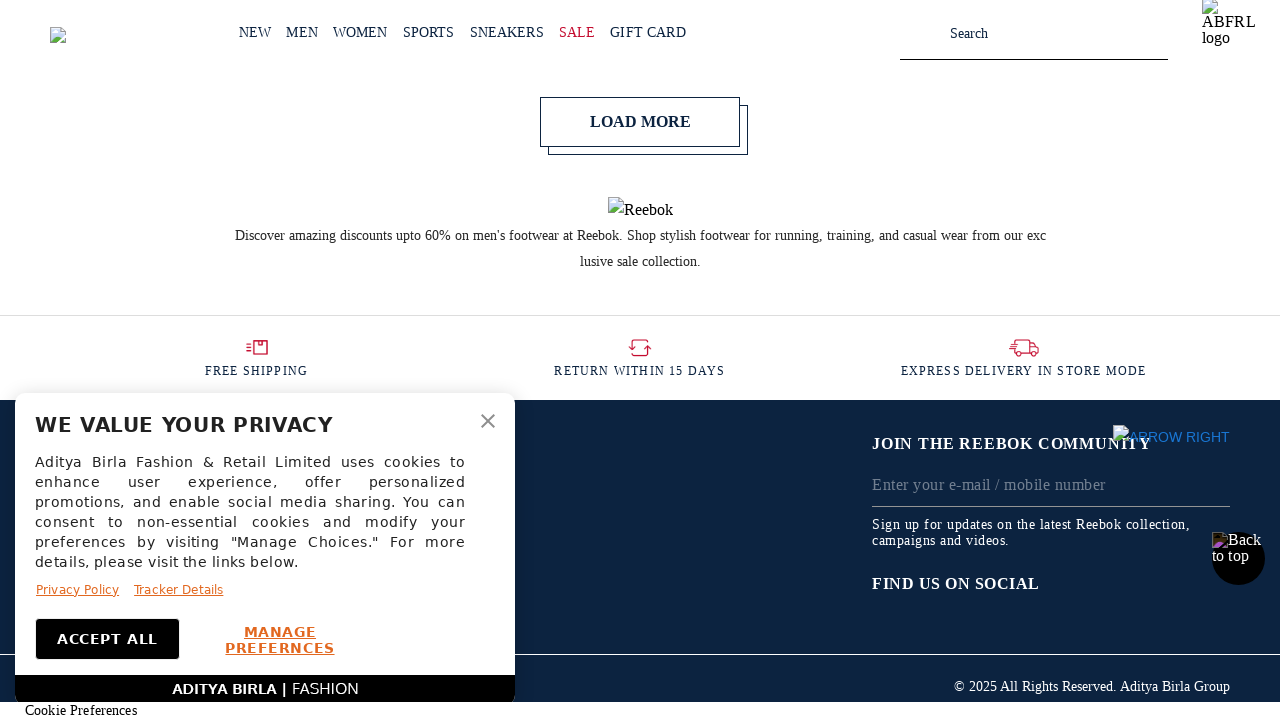

Waited 3 seconds for new products to load
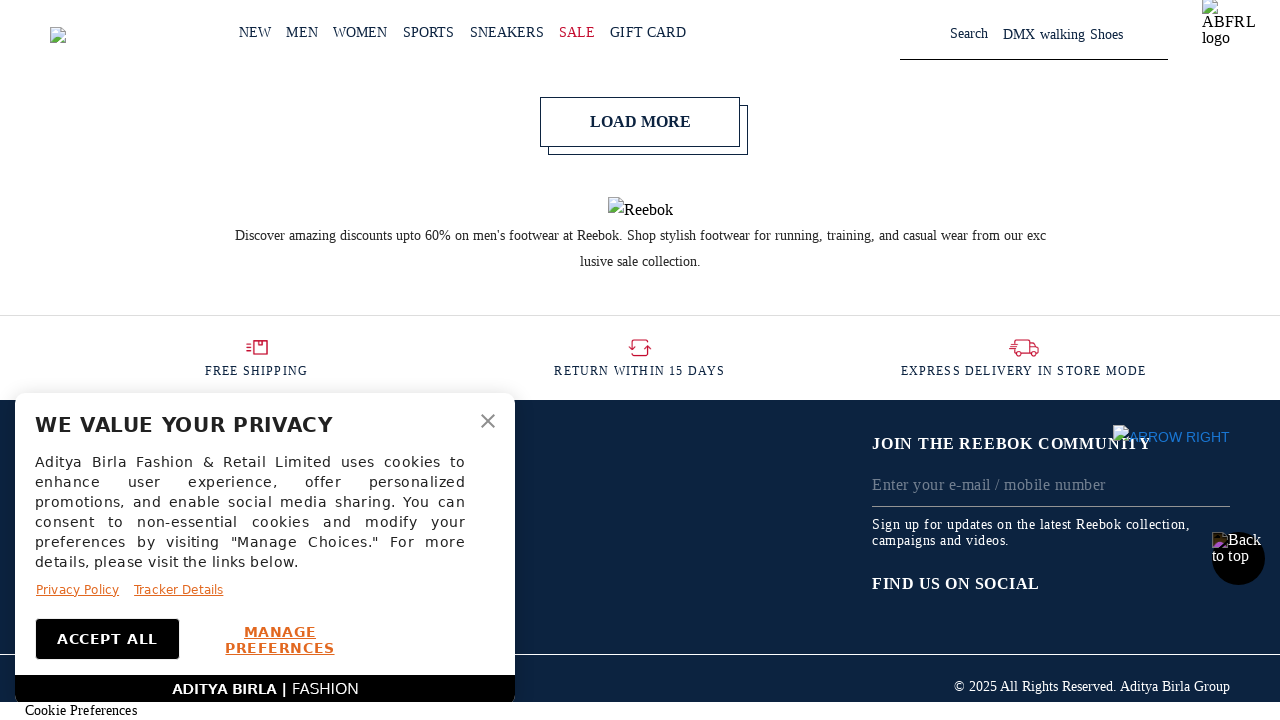

Retrieved updated scroll height to check if more products loaded
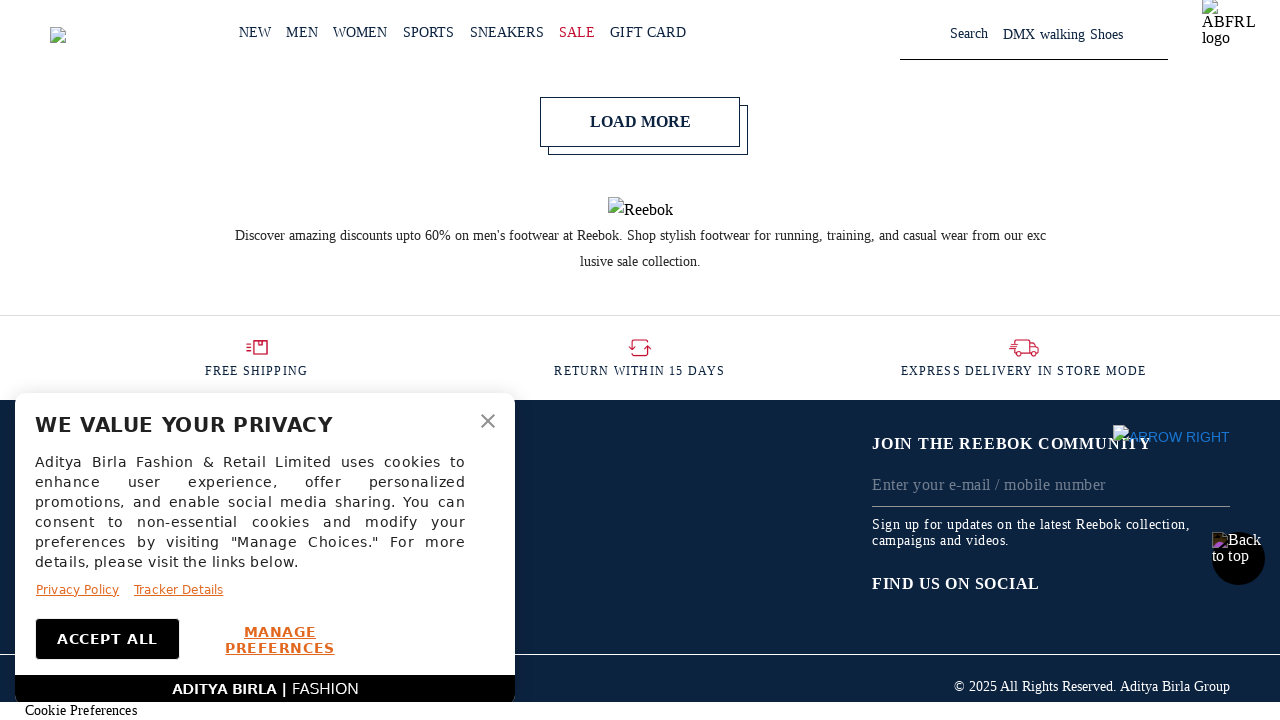

No new products loaded - scroll height unchanged, infinite scroll complete
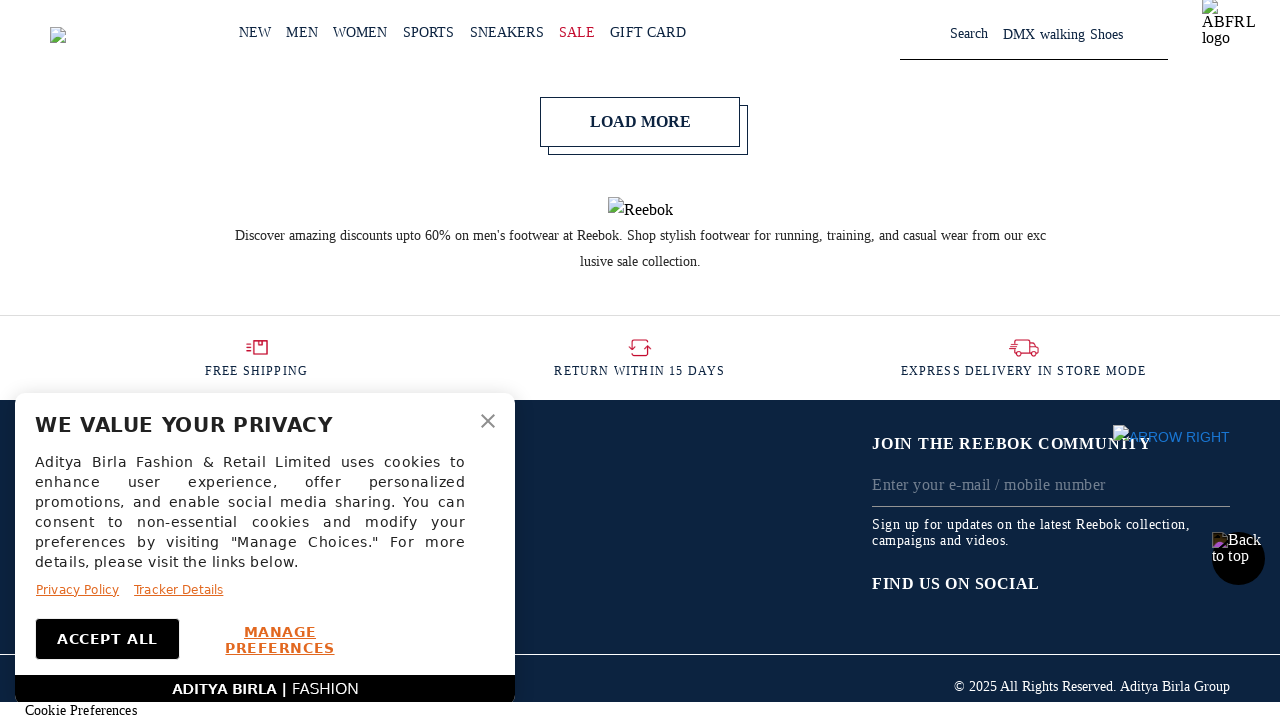

Verified product cards are present on the page
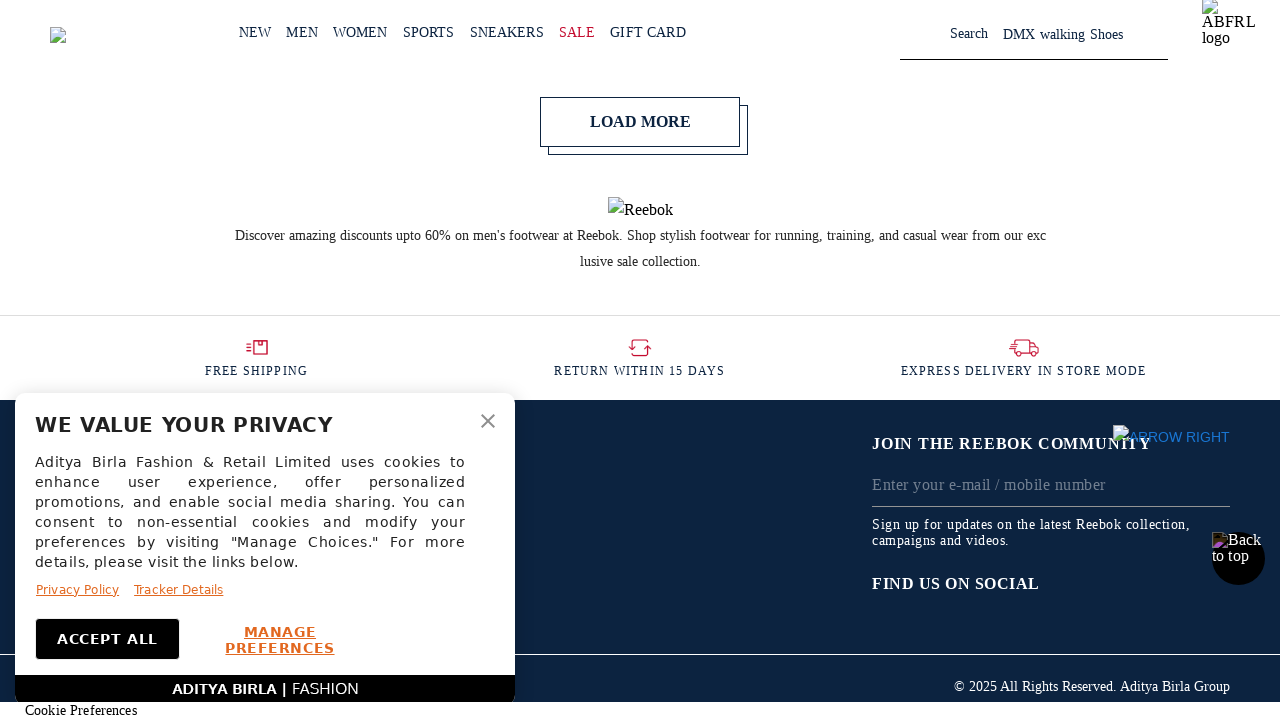

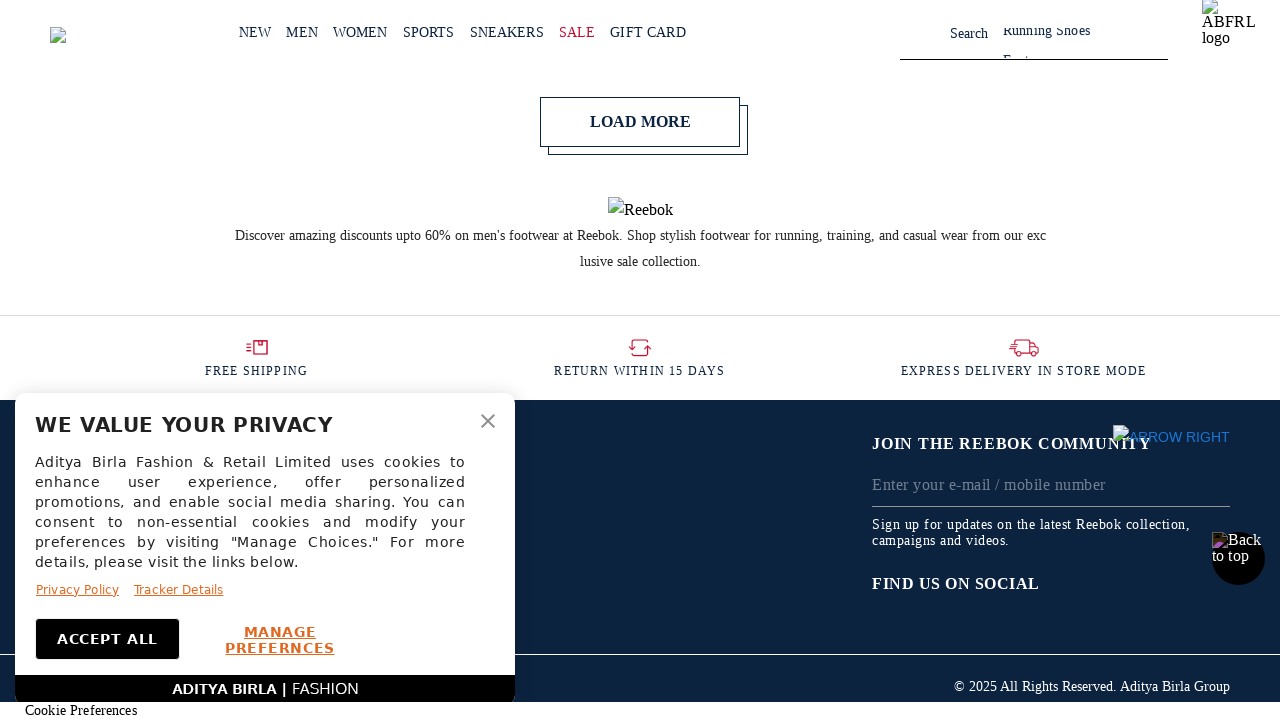